Tests navigation on the Playwright documentation site by clicking the "Get started" link and verifying the Installation heading is visible

Starting URL: https://playwright.dev/

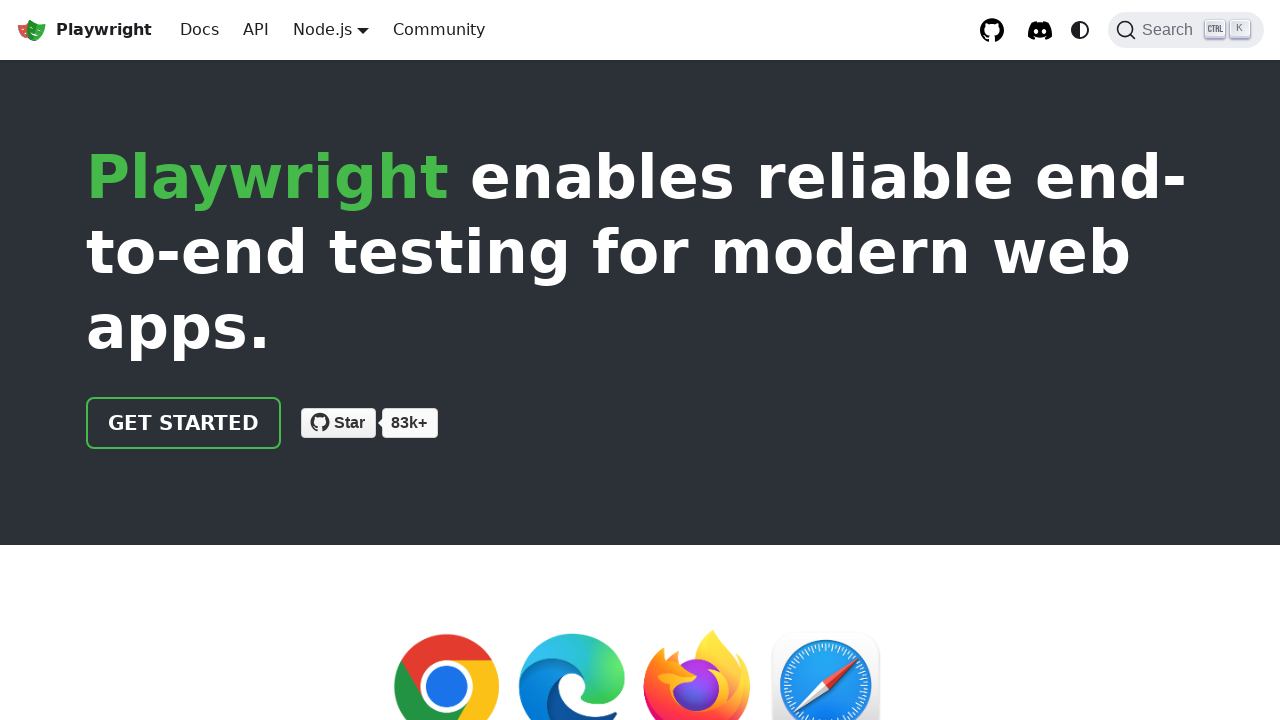

Clicked the 'Get started' link on Playwright documentation site at (184, 423) on internal:role=link[name="Get started"i]
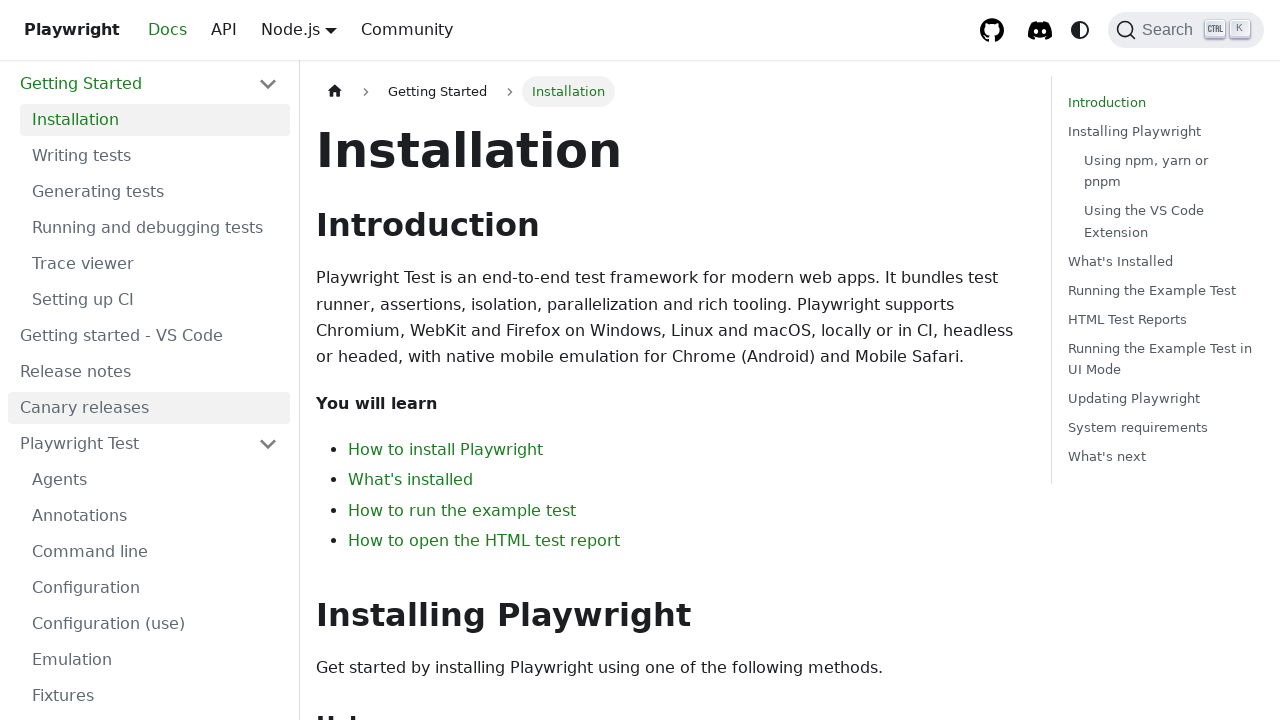

Verified that Installation heading is visible
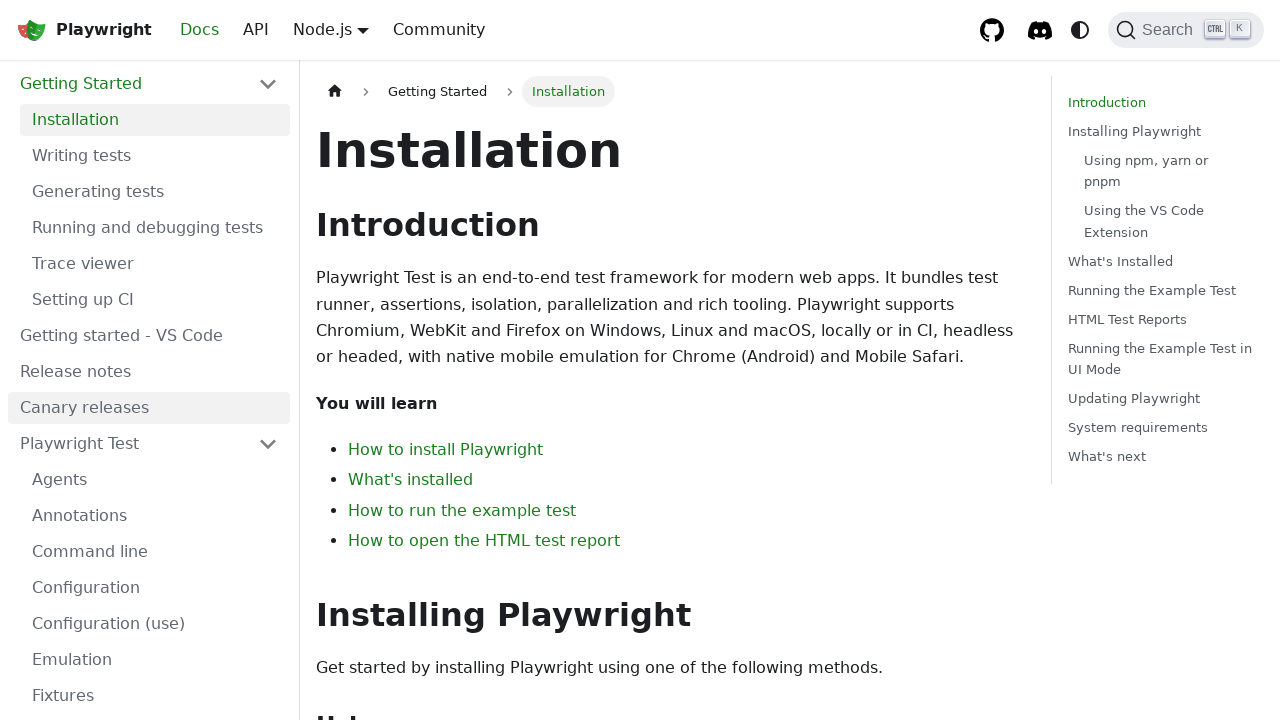

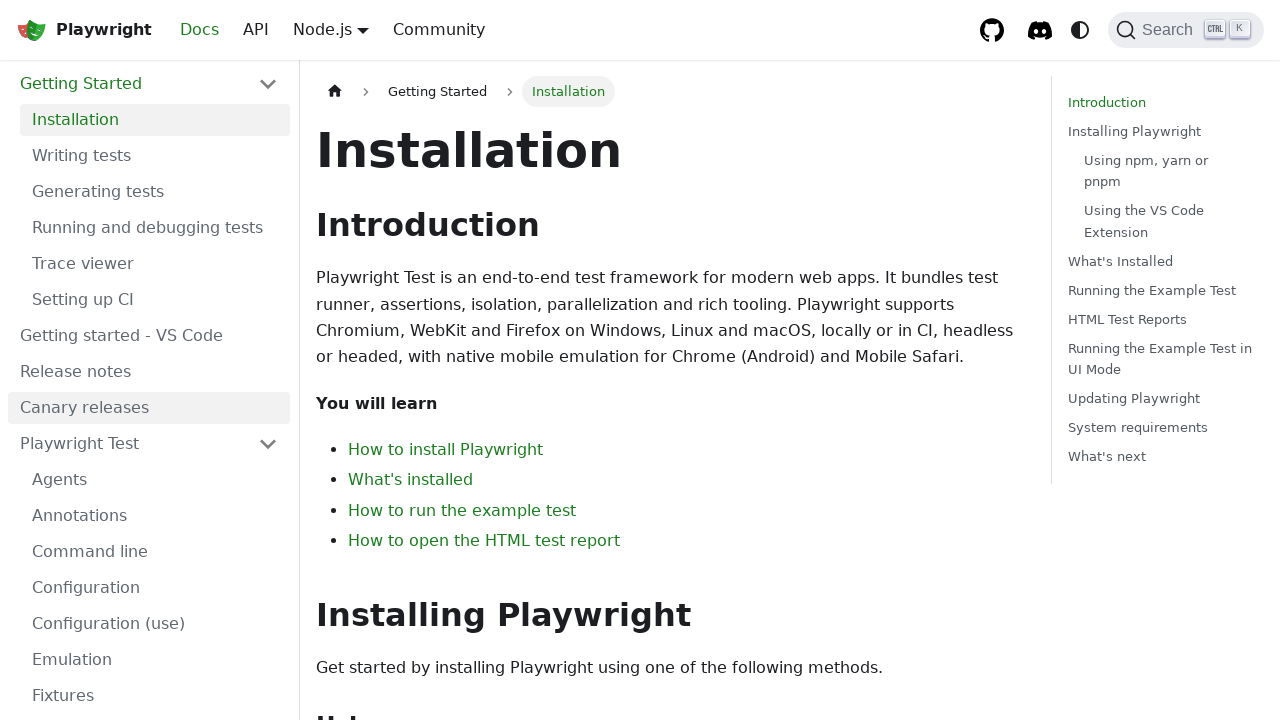